Tests form modal functionality by opening a form modal, filling out contact information, and submitting the form

Starting URL: https://practice-automation.com/modals/

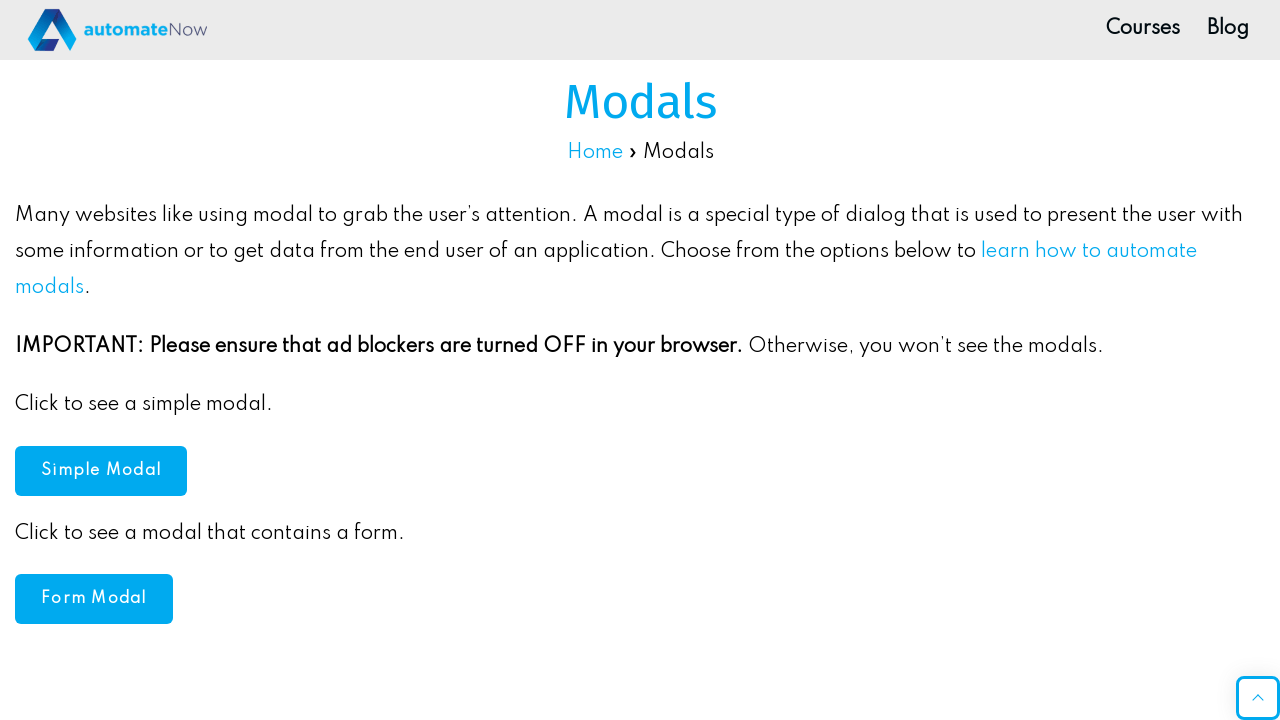

Clicked to open form modal at (94, 599) on #formModal
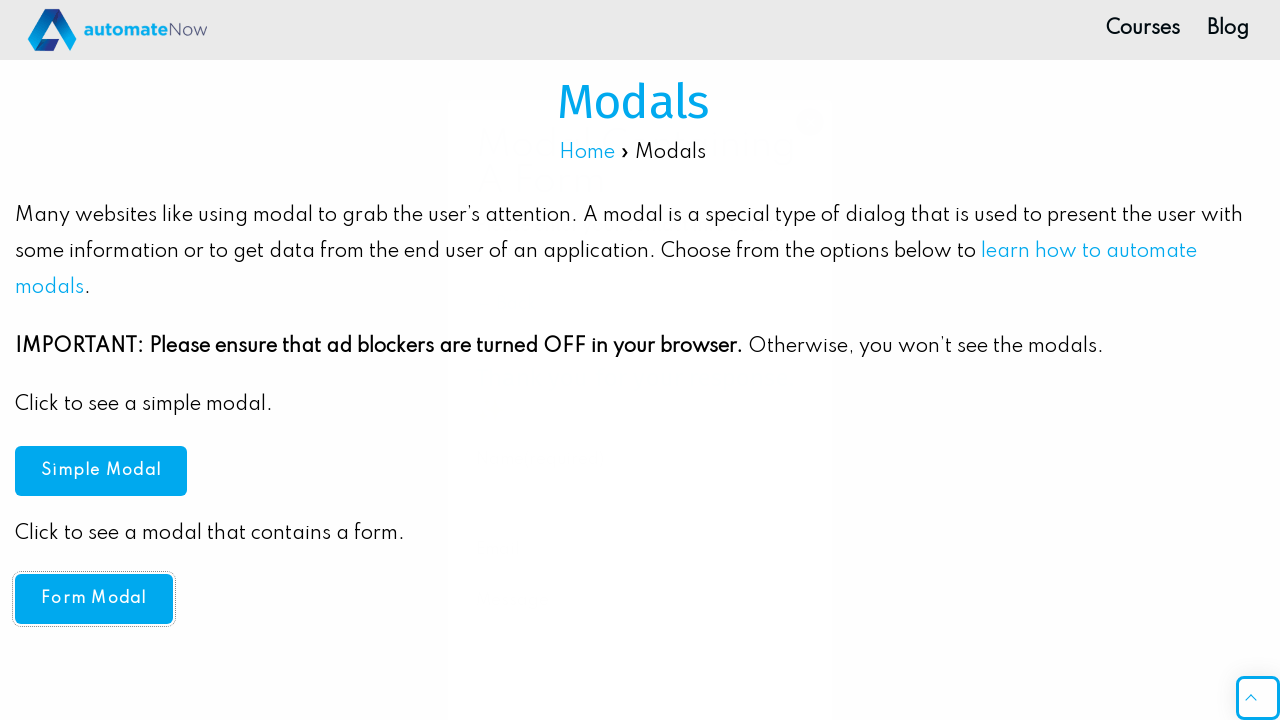

Filled name field with 'John Smith' on #g1051-name
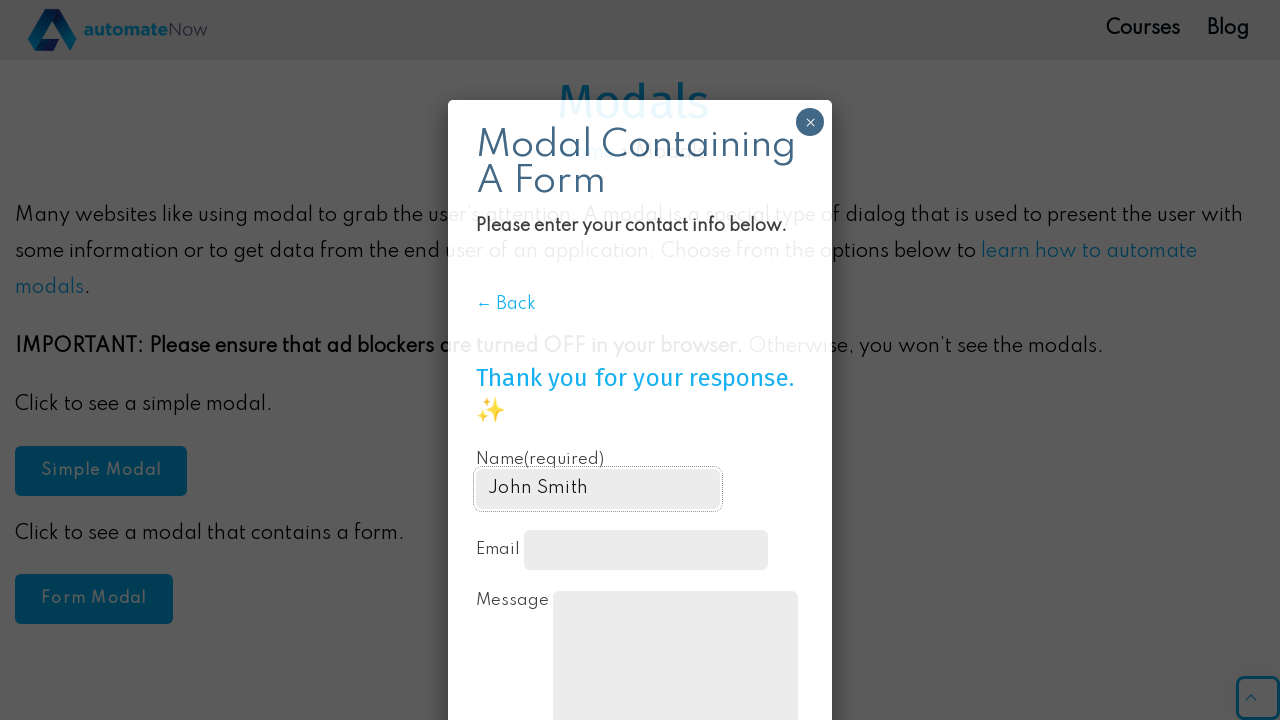

Filled email field with 'john.smith@example.com' on #g1051-email
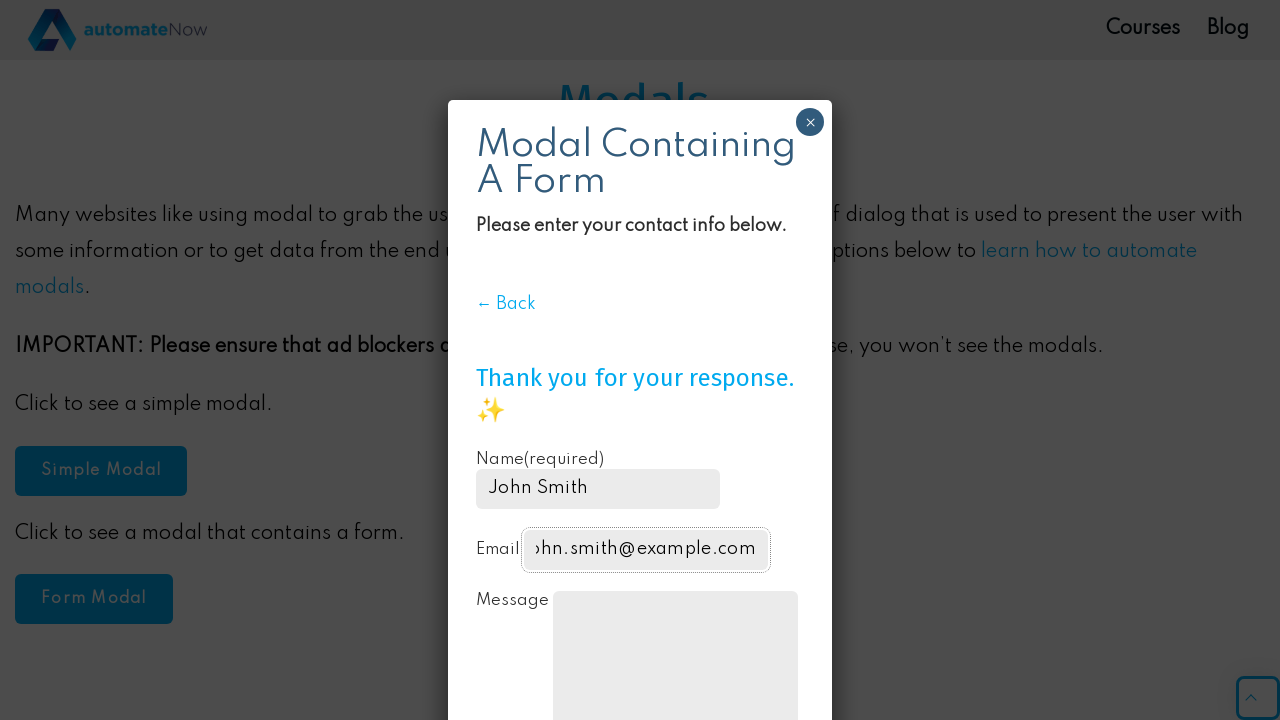

Filled message field with test message on #contact-form-comment-g1051-message
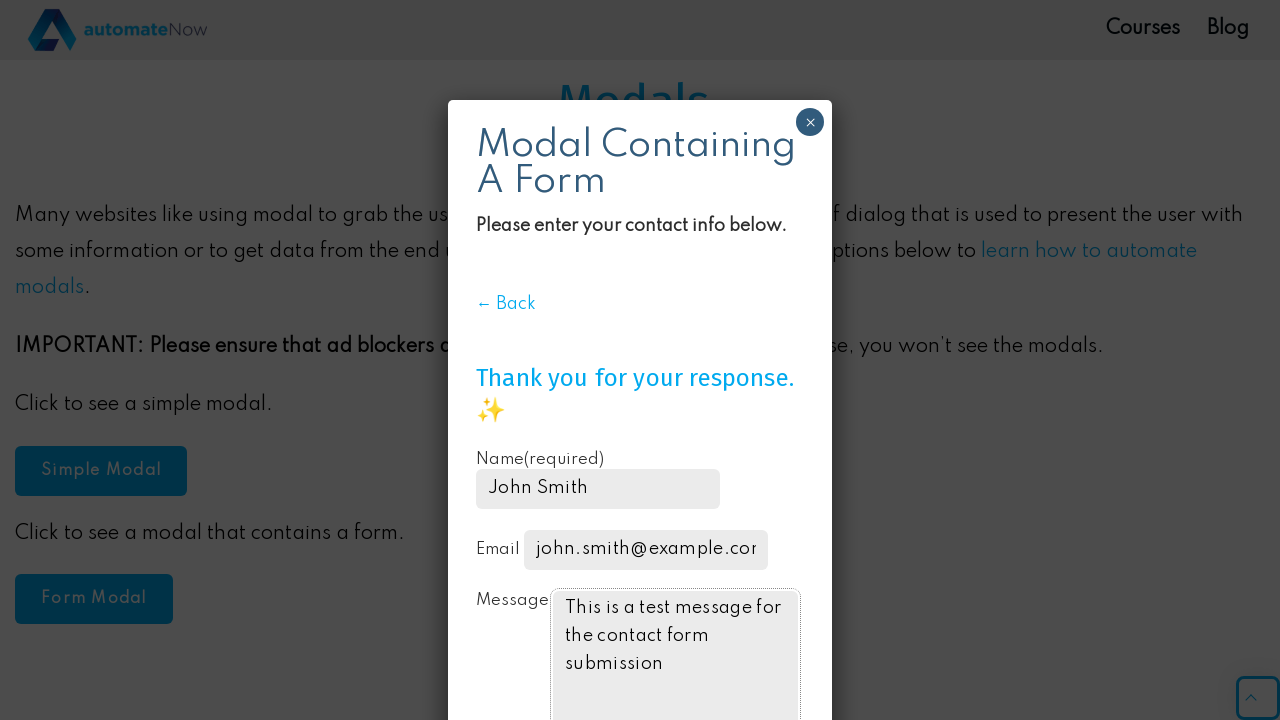

Located submit button
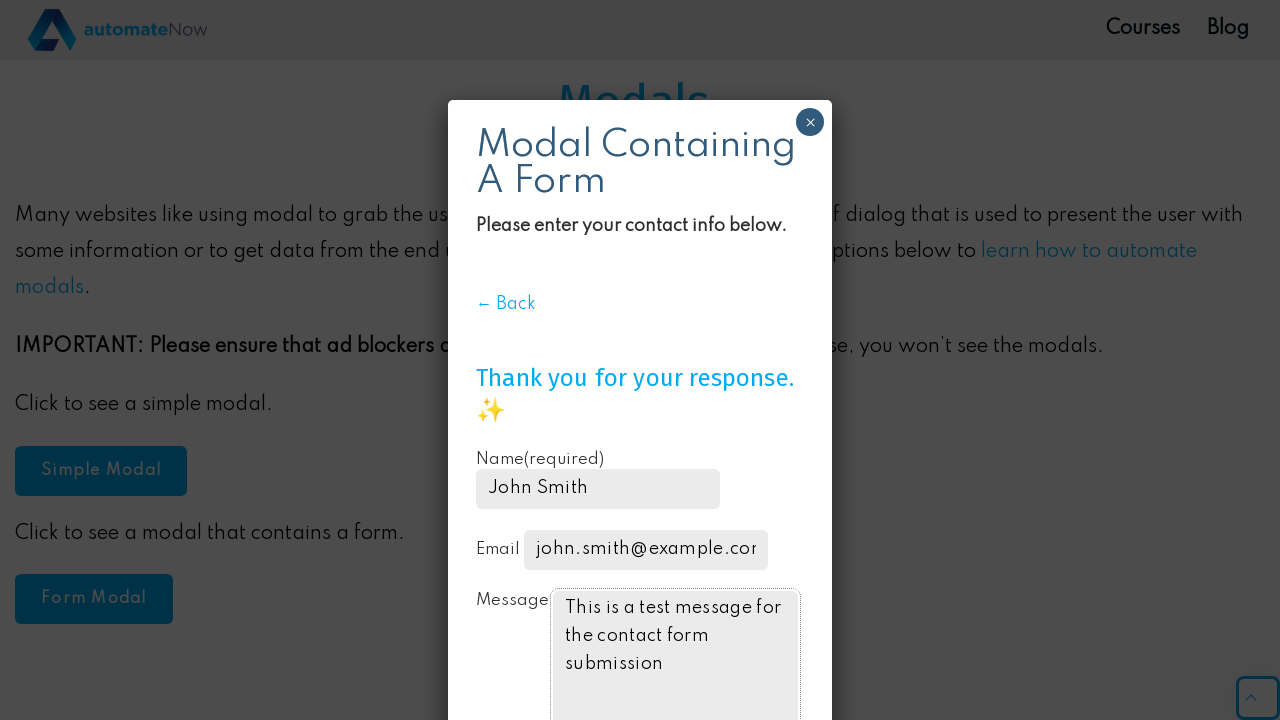

Scrolled submit button into view
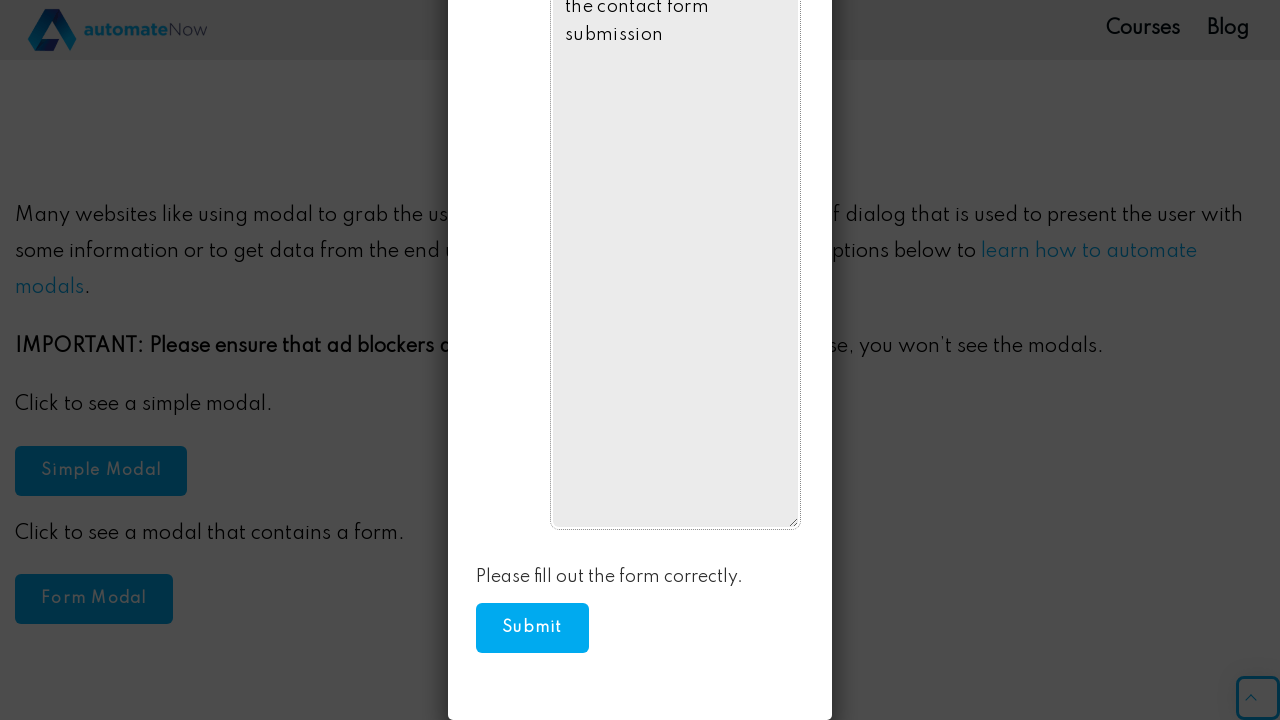

Clicked submit button to submit form at (532, 628) on xpath=//button[normalize-space()='Submit']
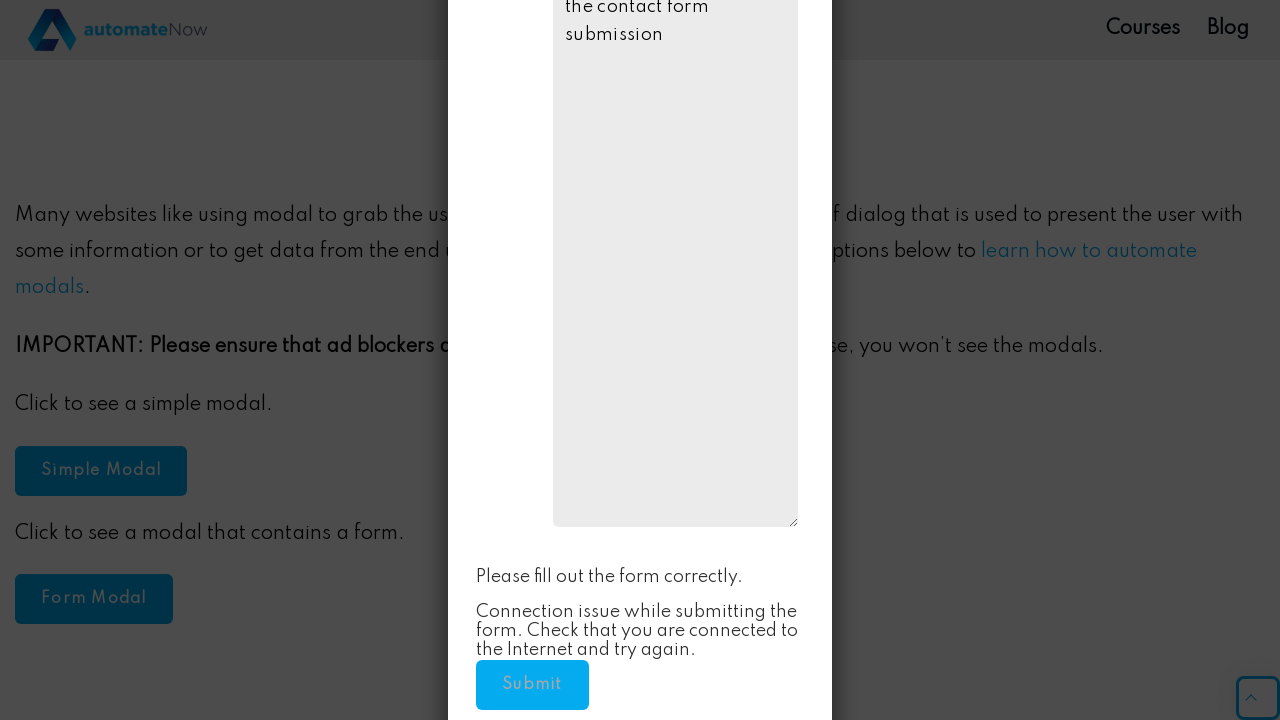

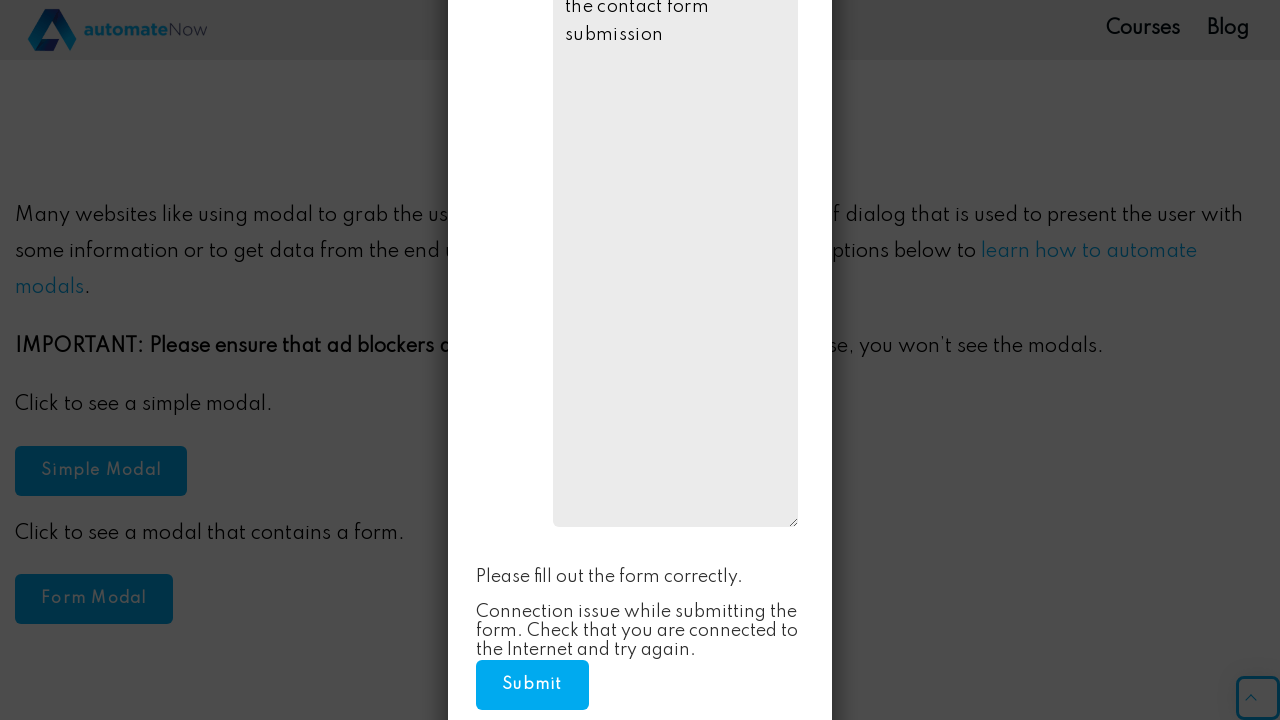